Tests keyboard key press functionality using action builder by sending the TAB key to the currently focused element and verifying the result text.

Starting URL: http://the-internet.herokuapp.com/key_presses

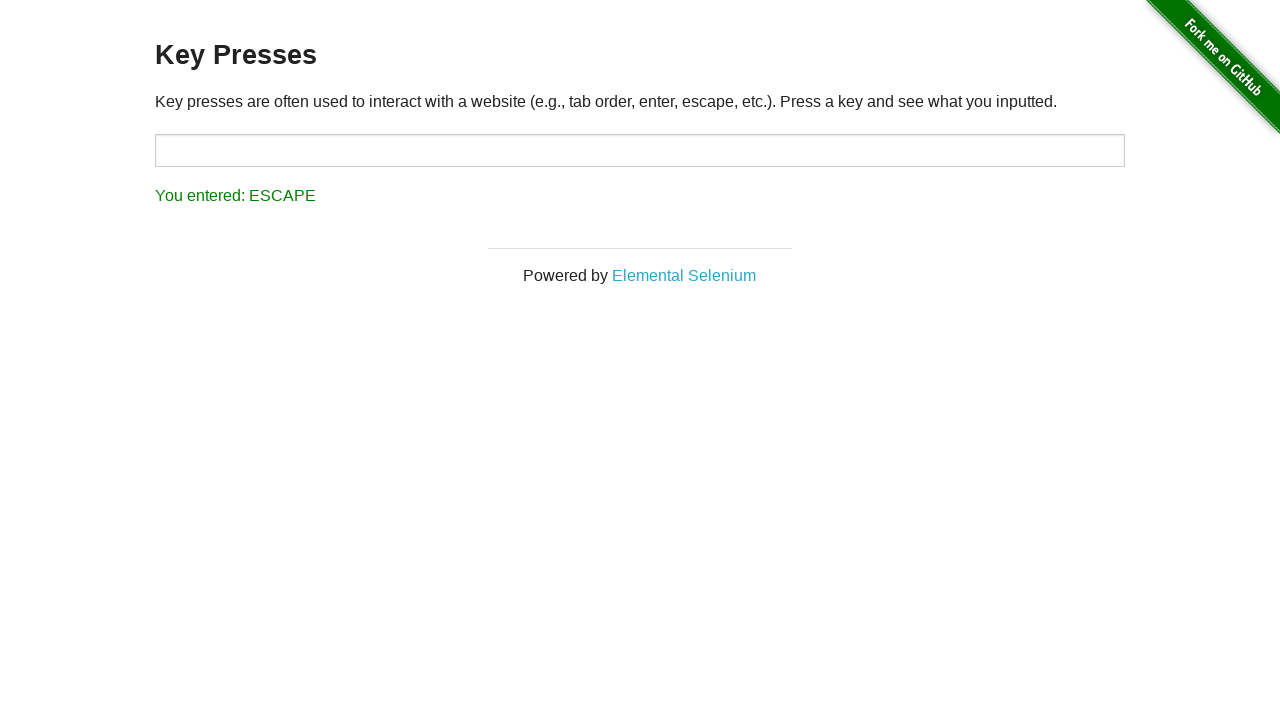

Pressed TAB key on the currently focused element
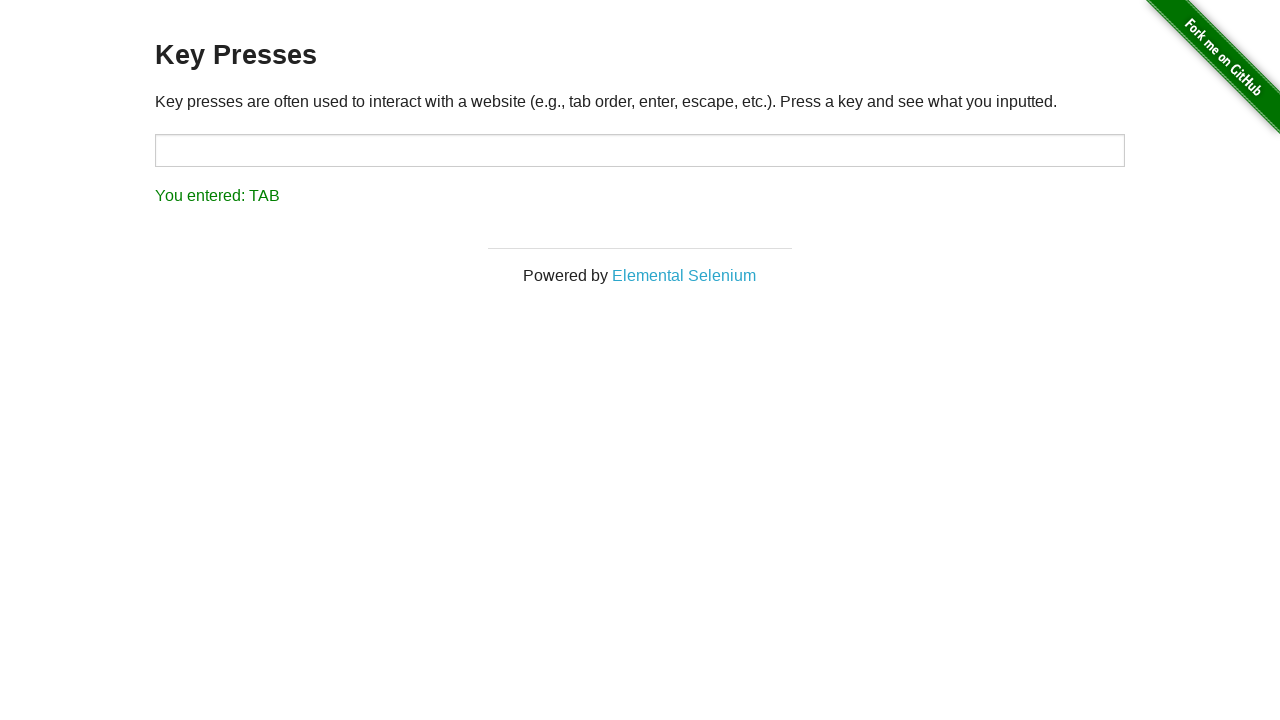

Result element loaded after TAB key press
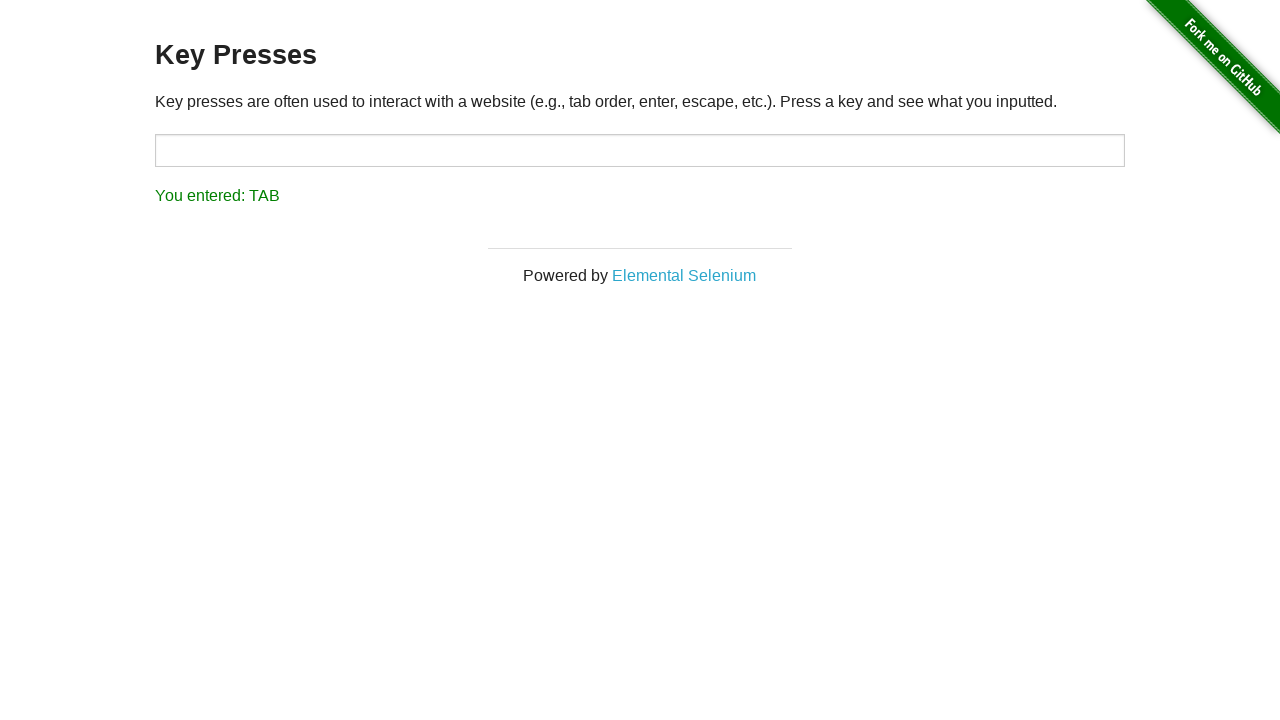

Retrieved result text content
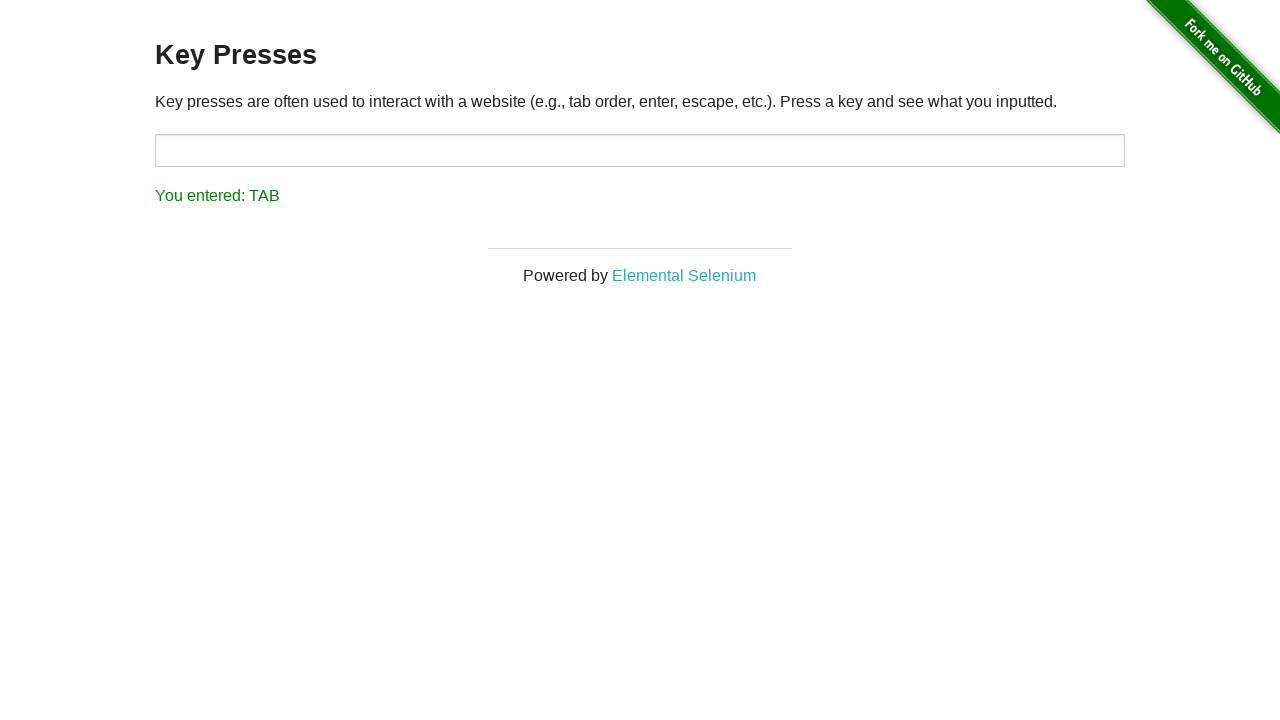

Verified result text matches 'You entered: TAB'
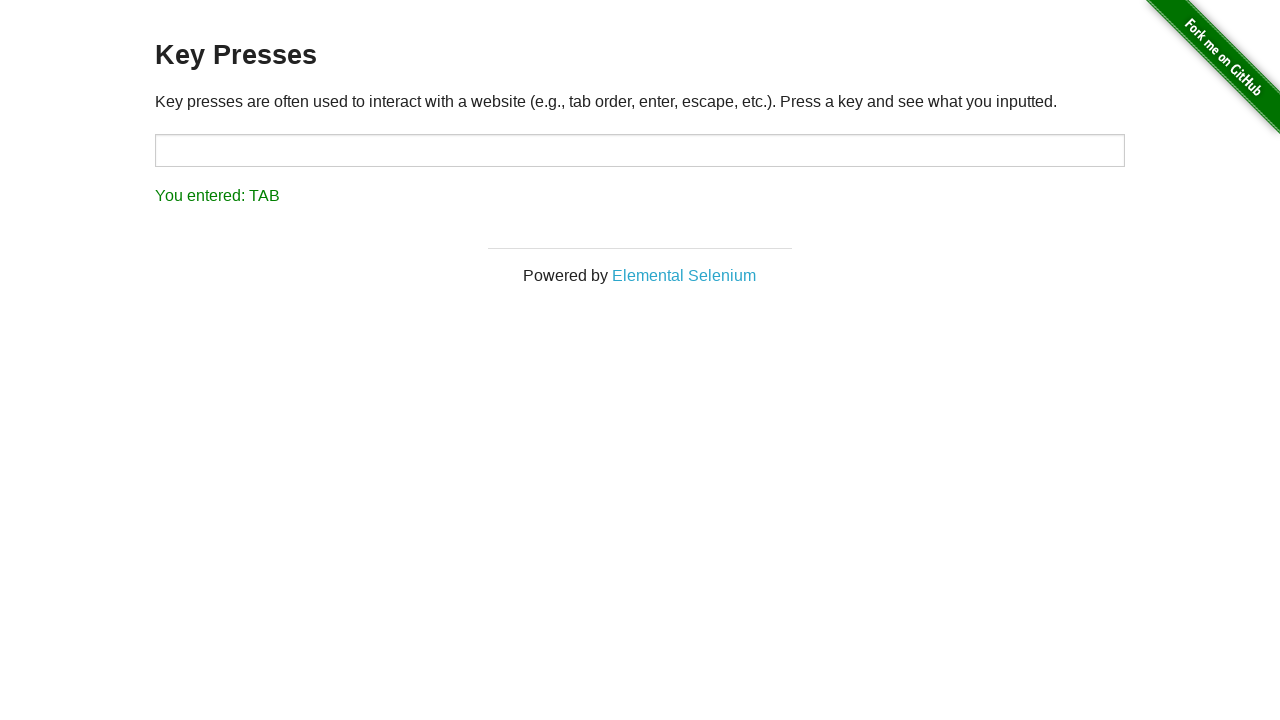

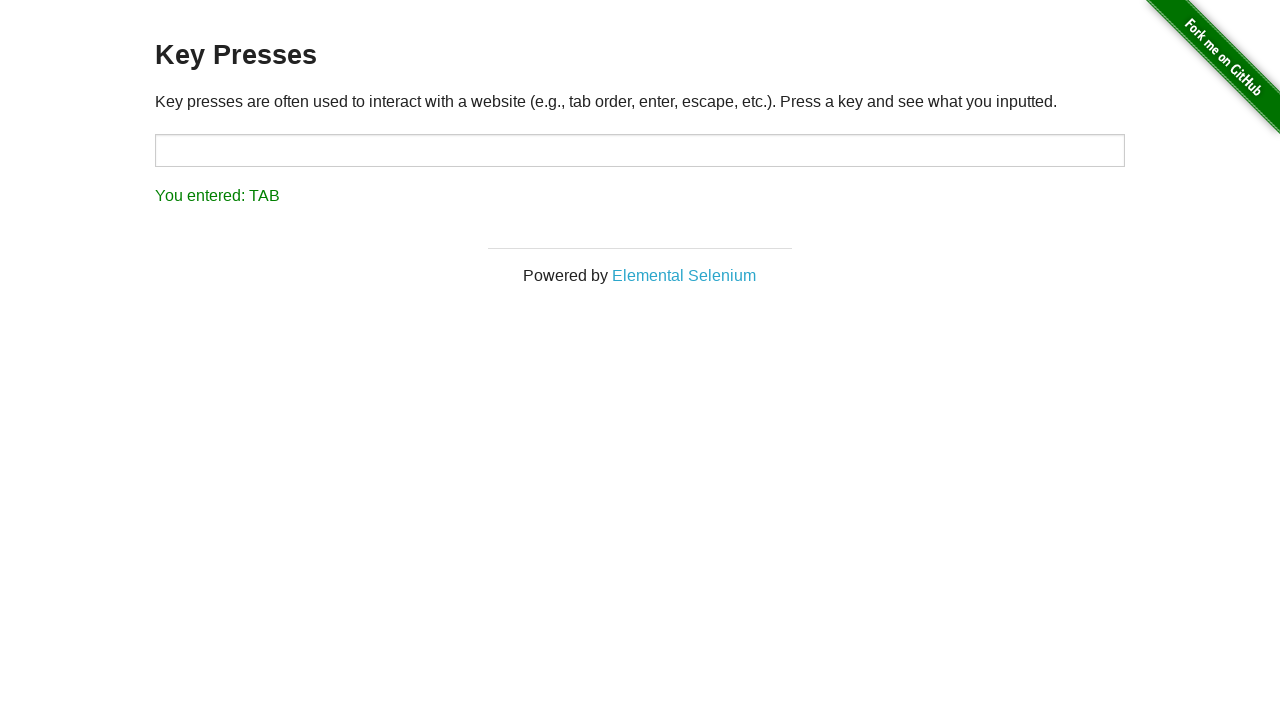